Tests a dynamic loading page by clicking the Start button and waiting for the "Hello World" content to appear after the loading completes.

Starting URL: https://the-internet.herokuapp.com/dynamic_loading/2

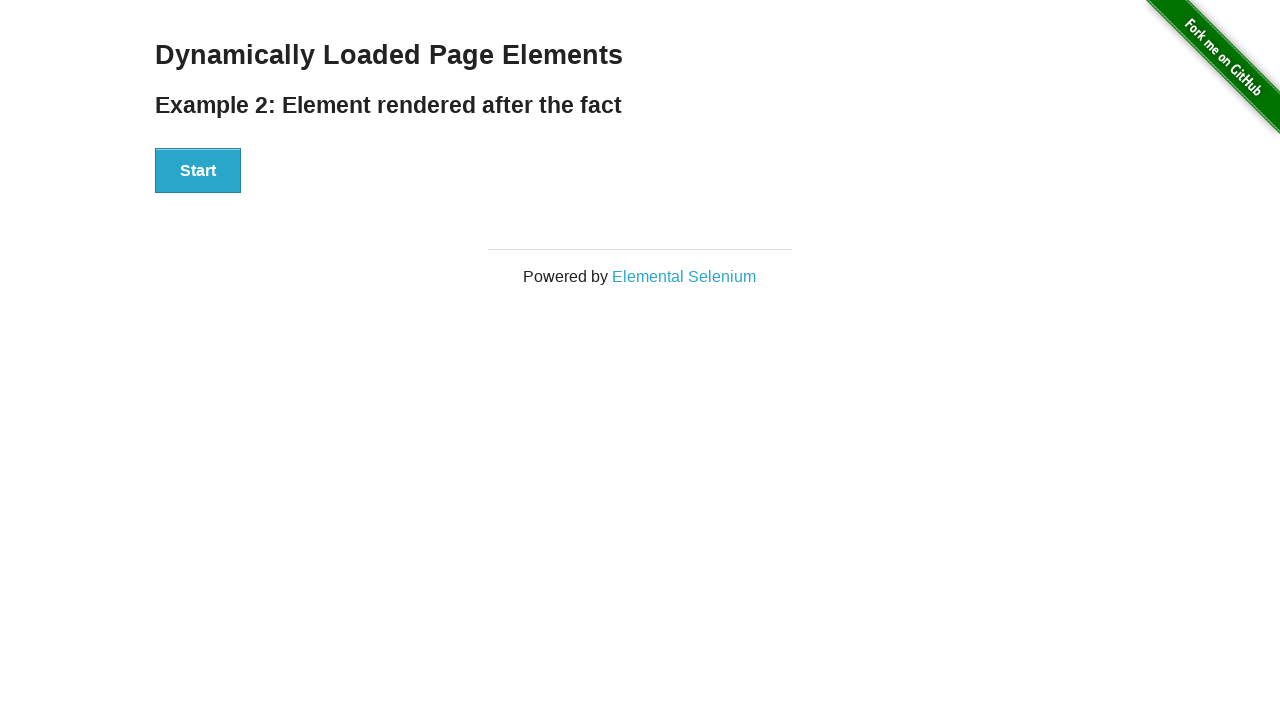

Start button is present on the page
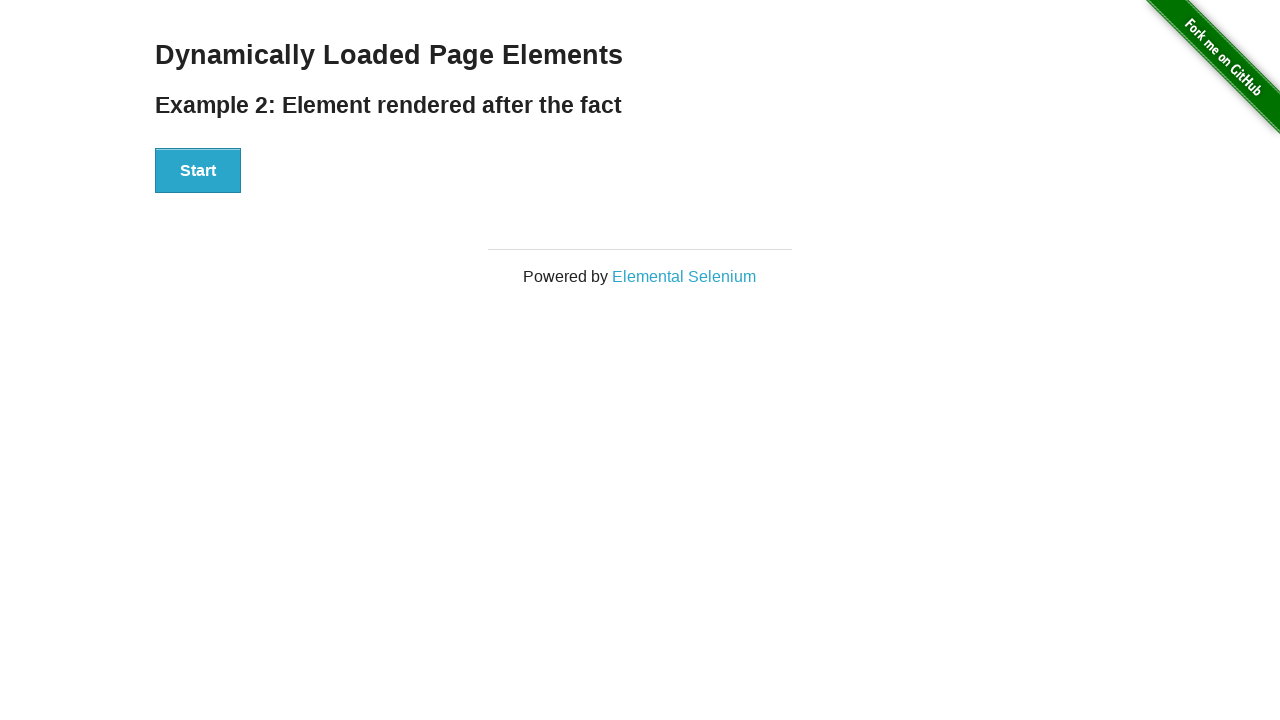

Clicked the Start button to trigger dynamic content loading at (198, 171) on xpath=//button[text()='Start']
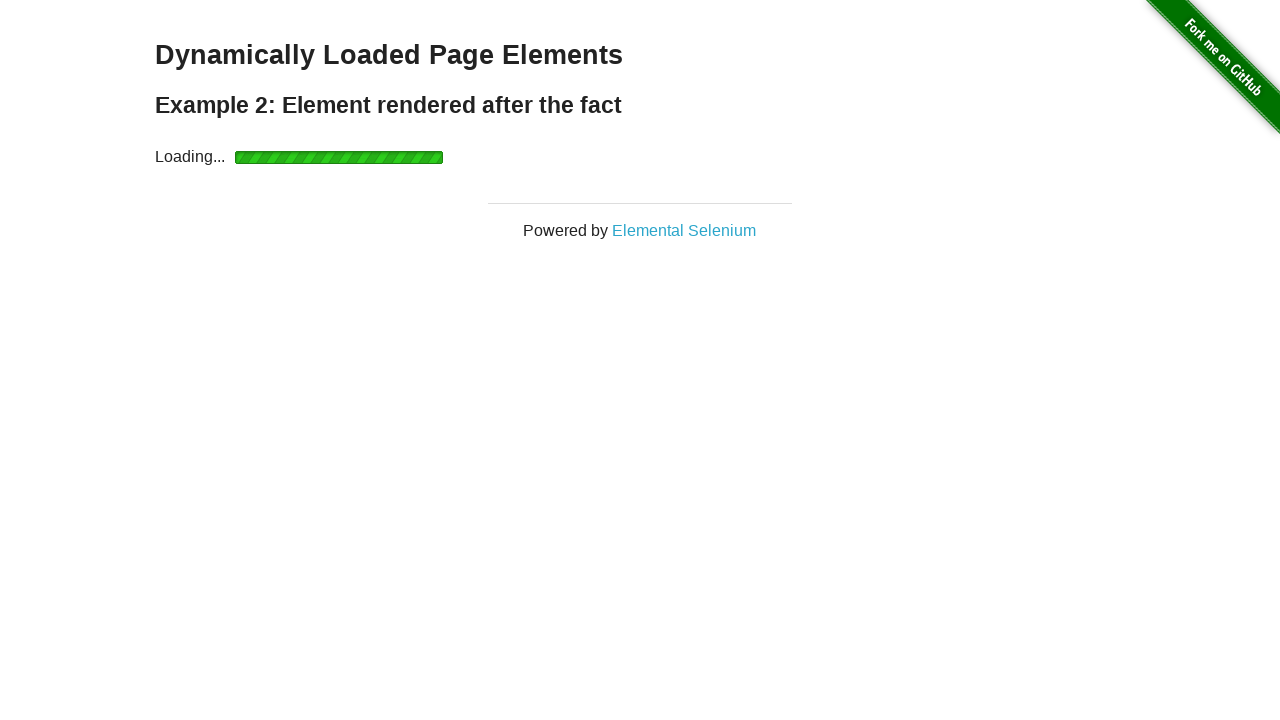

Hello World content appeared after loading completed
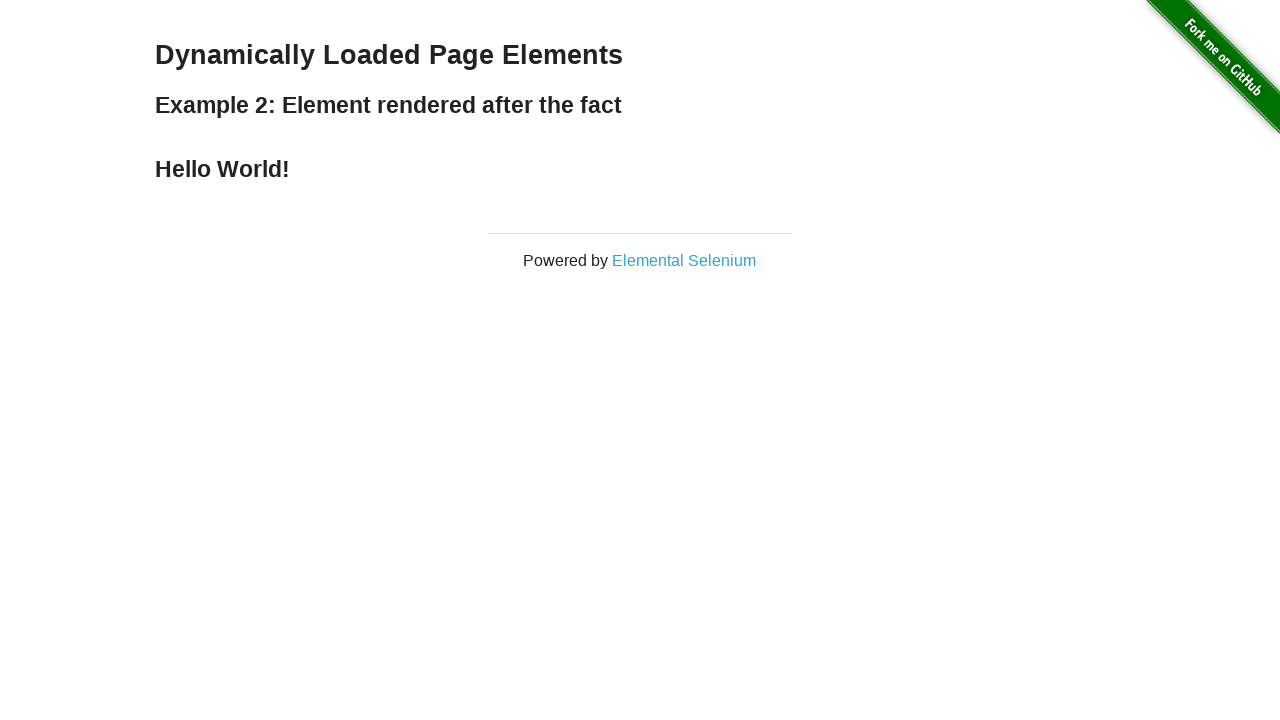

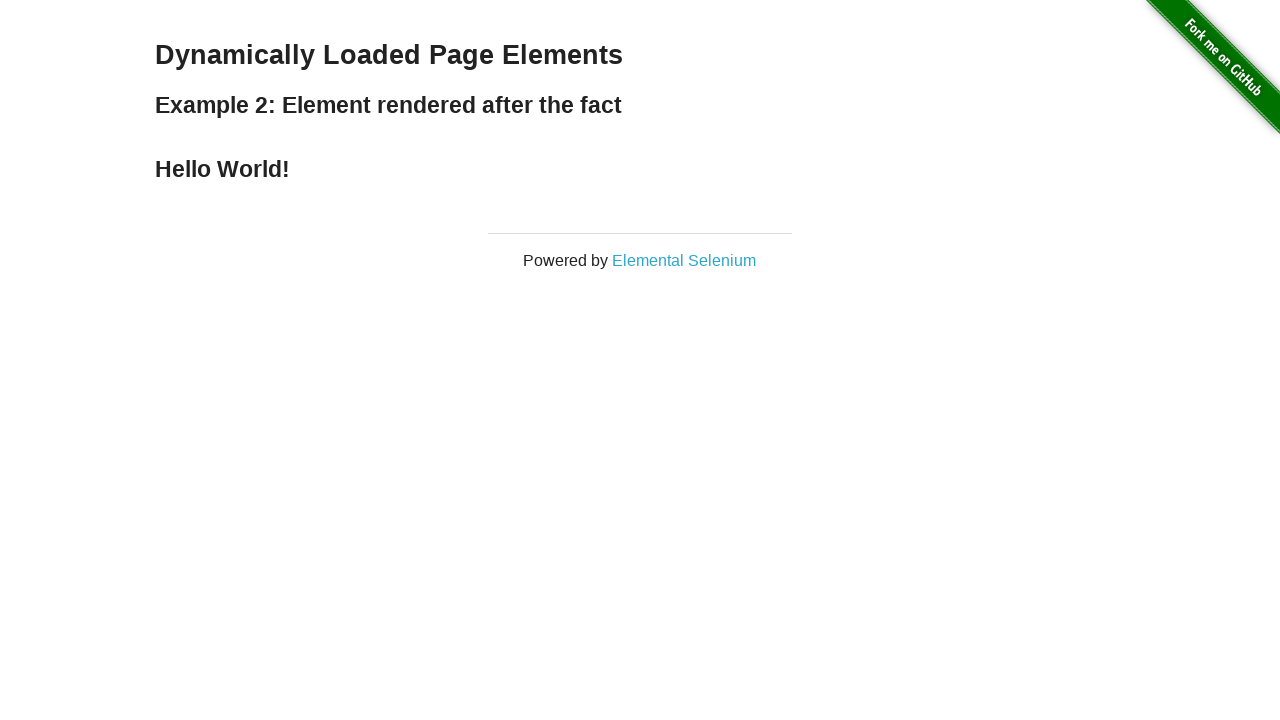